Tests the Reset List functionality by clicking the Reset List button and verifying the original list of people is restored.

Starting URL: https://acctabootcamp.github.io/site/tasks/list_of_people_with_jobs.html

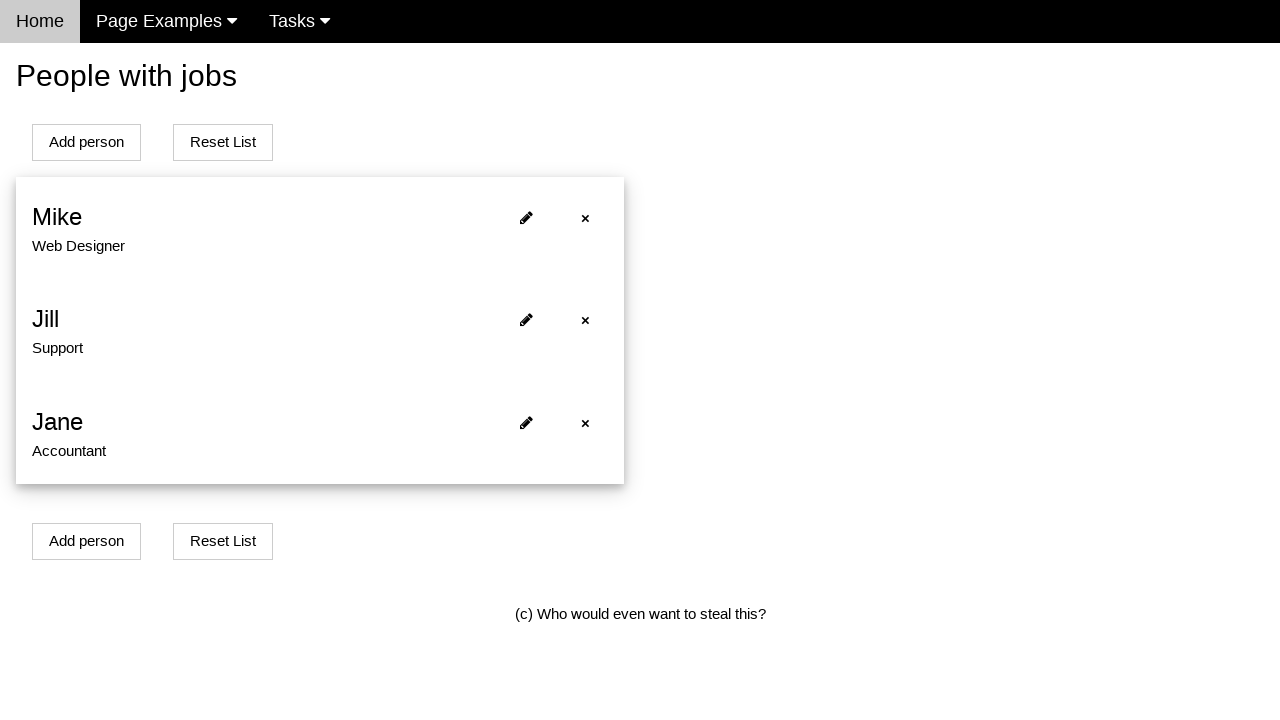

Navigated to list of people with jobs page
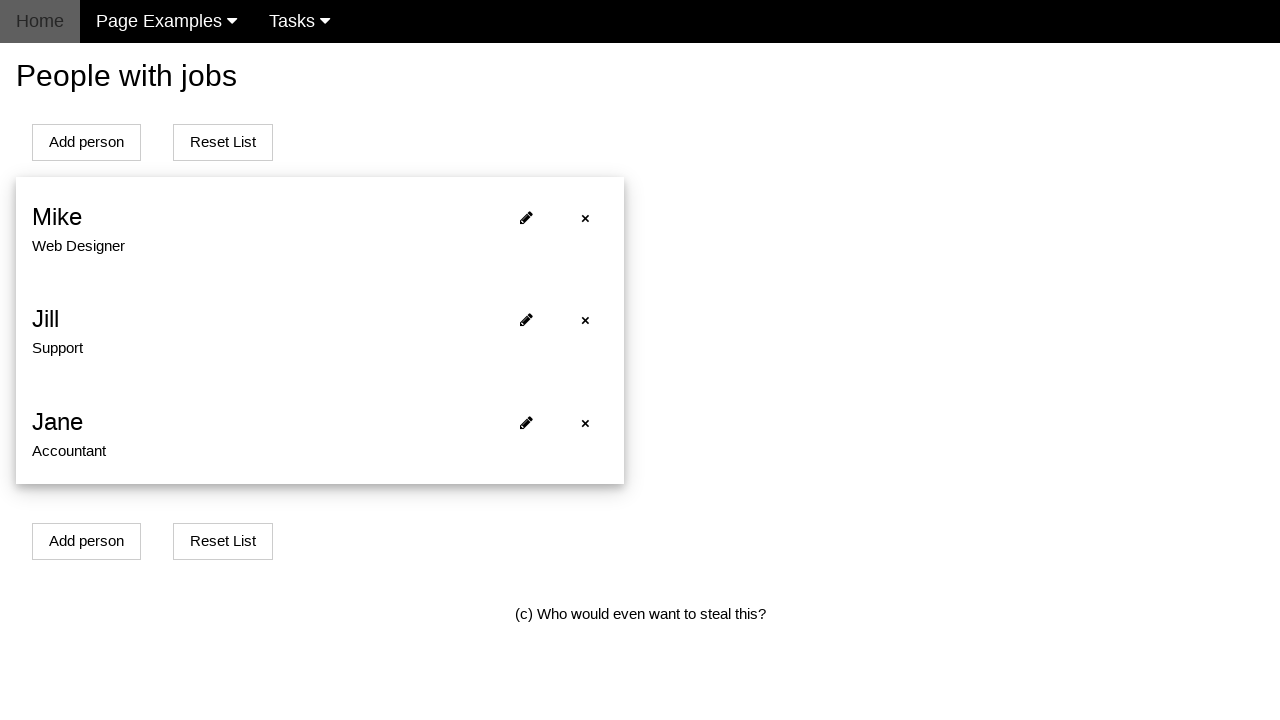

Clicked Reset List button at (223, 142) on xpath=//button[text()='Reset List']
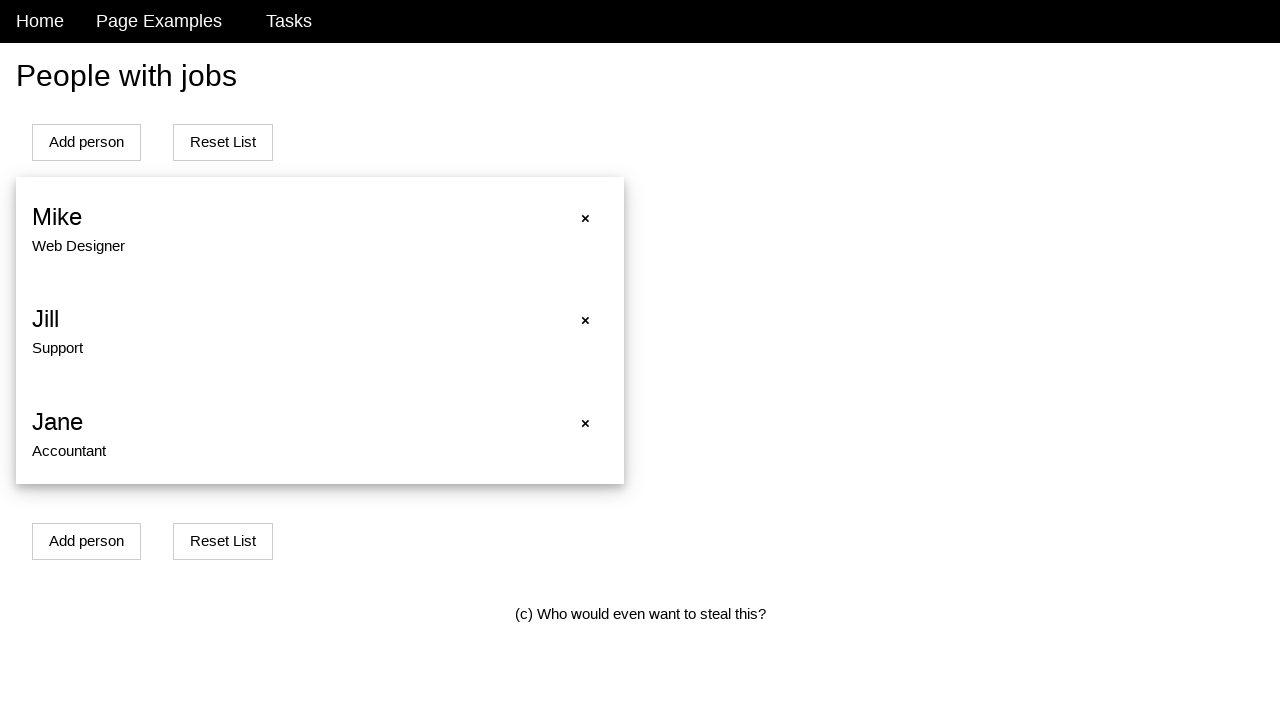

Verified original list restored - list container loaded
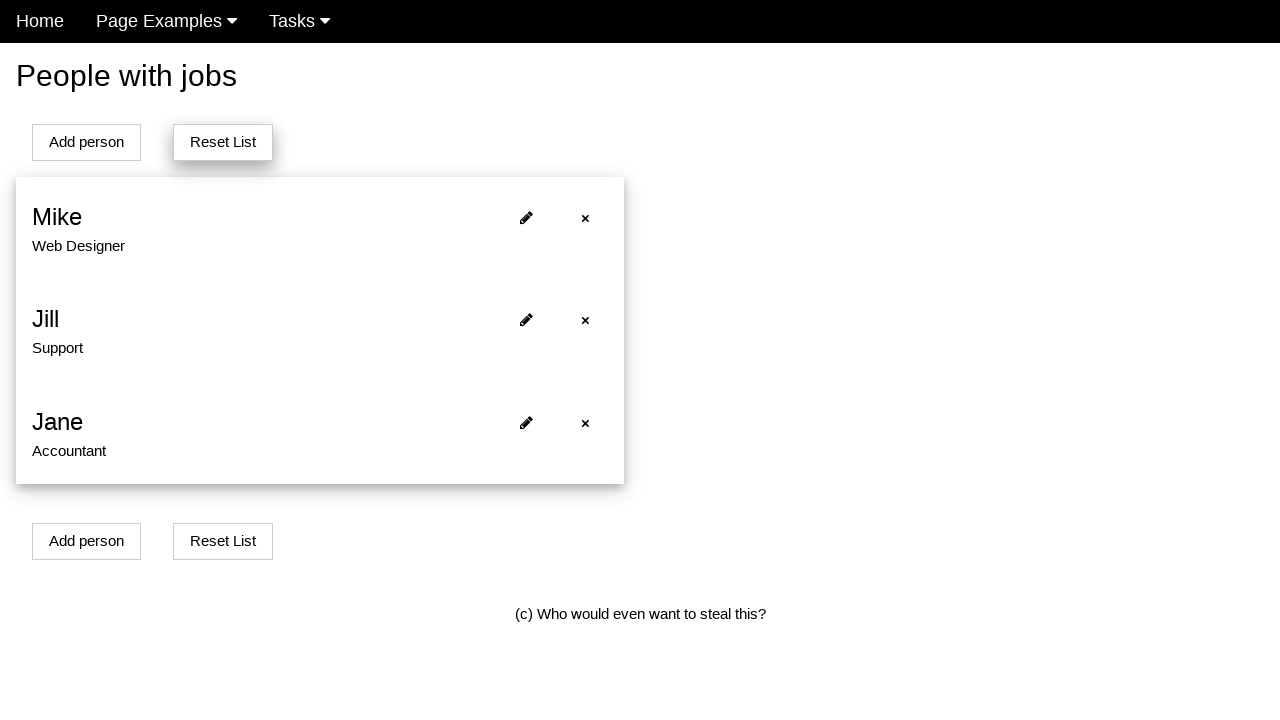

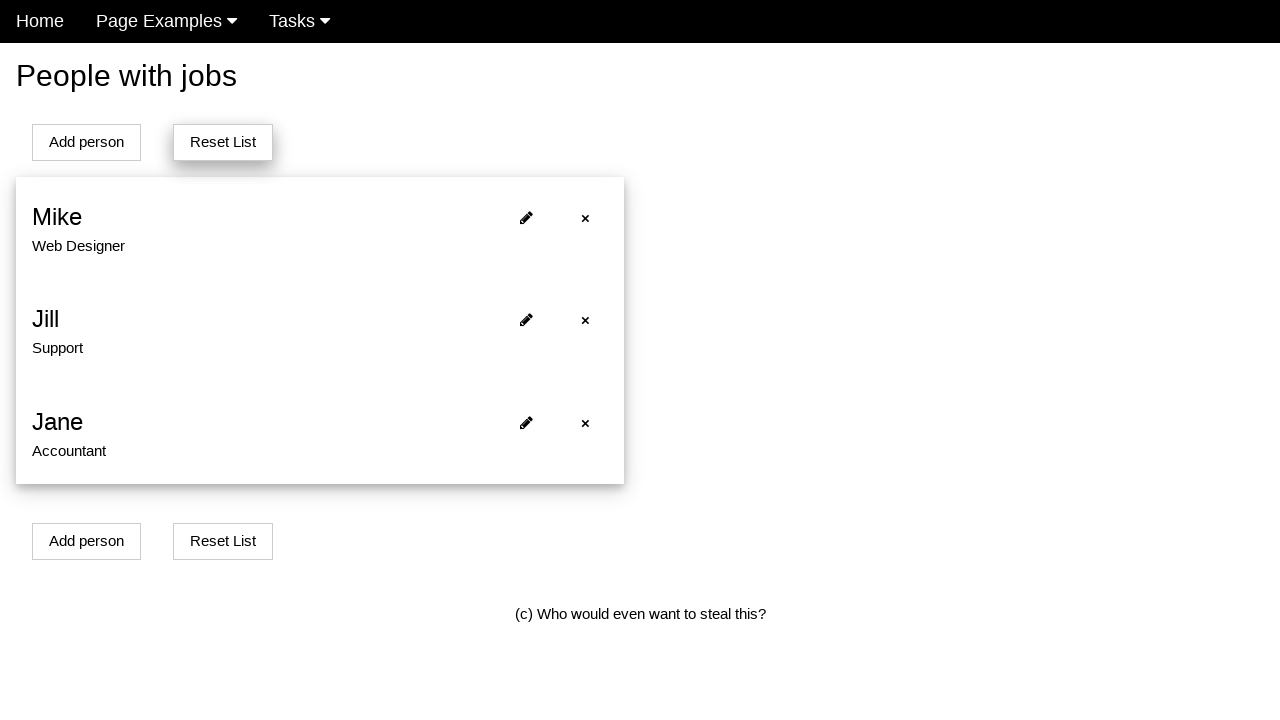